Tests auto-suggest dropdown functionality by typing a partial country name and selecting a matching option from the suggestions list

Starting URL: https://rahulshettyacademy.com/dropdownsPractise/

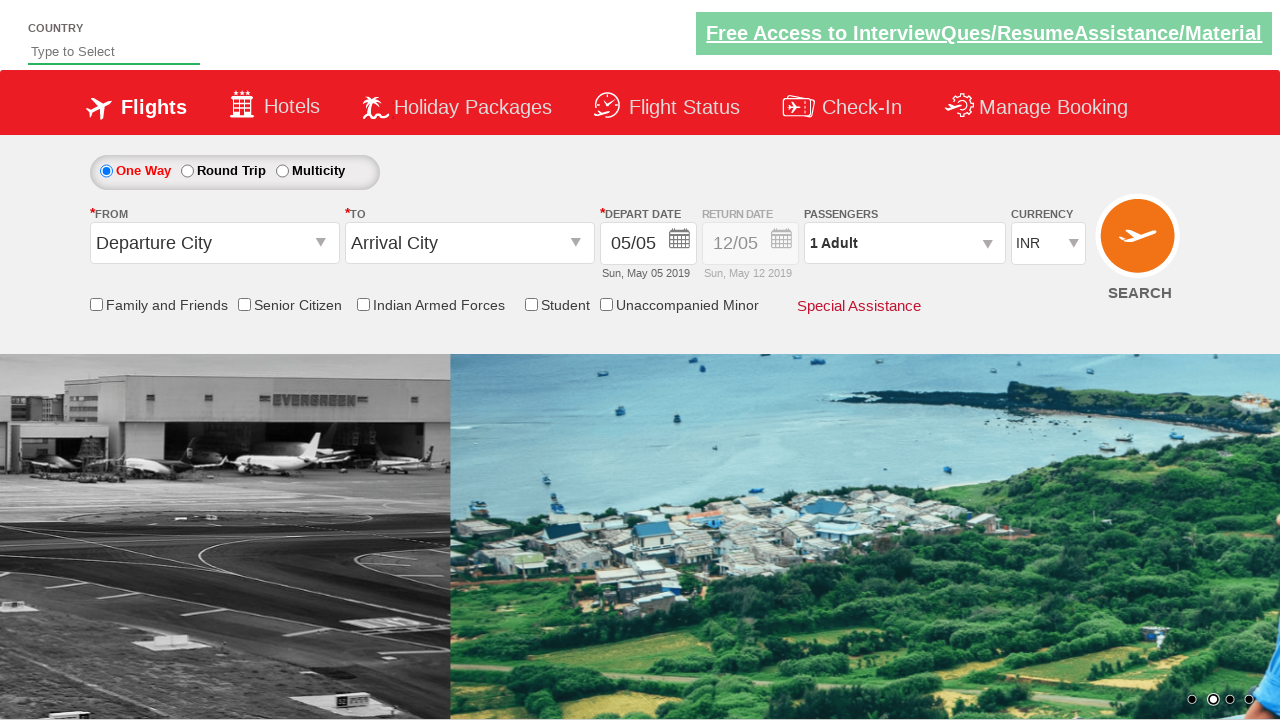

Filled autosuggest field with 'ind' to trigger dropdown on #autosuggest
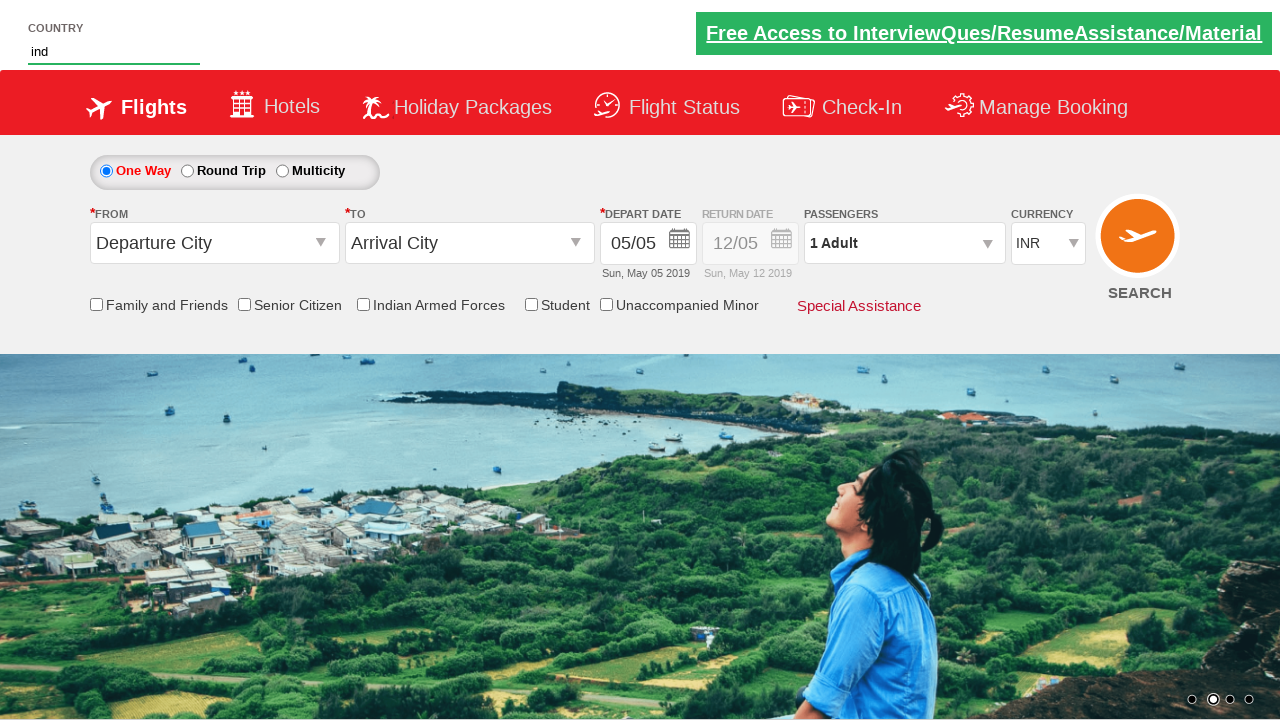

Auto-suggest dropdown appeared with matching suggestions
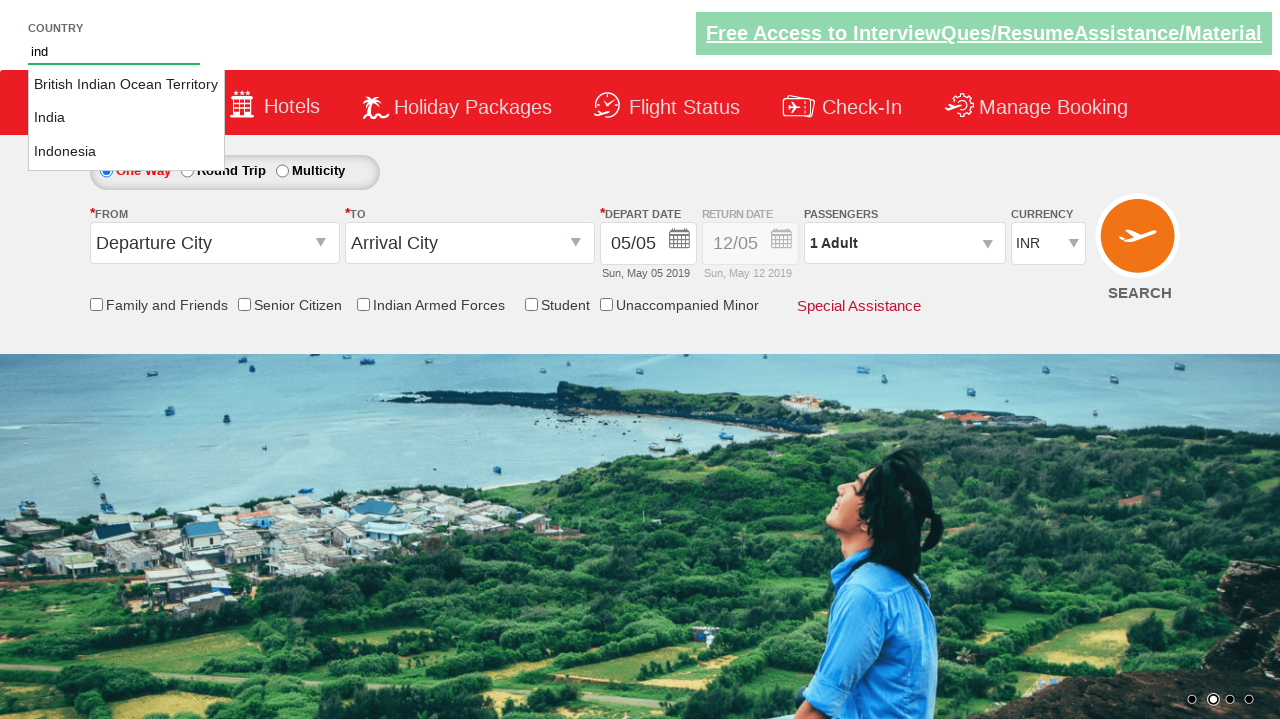

Selected 'India' from the auto-suggest dropdown at (126, 118) on li.ui-menu-item a:text-is('India')
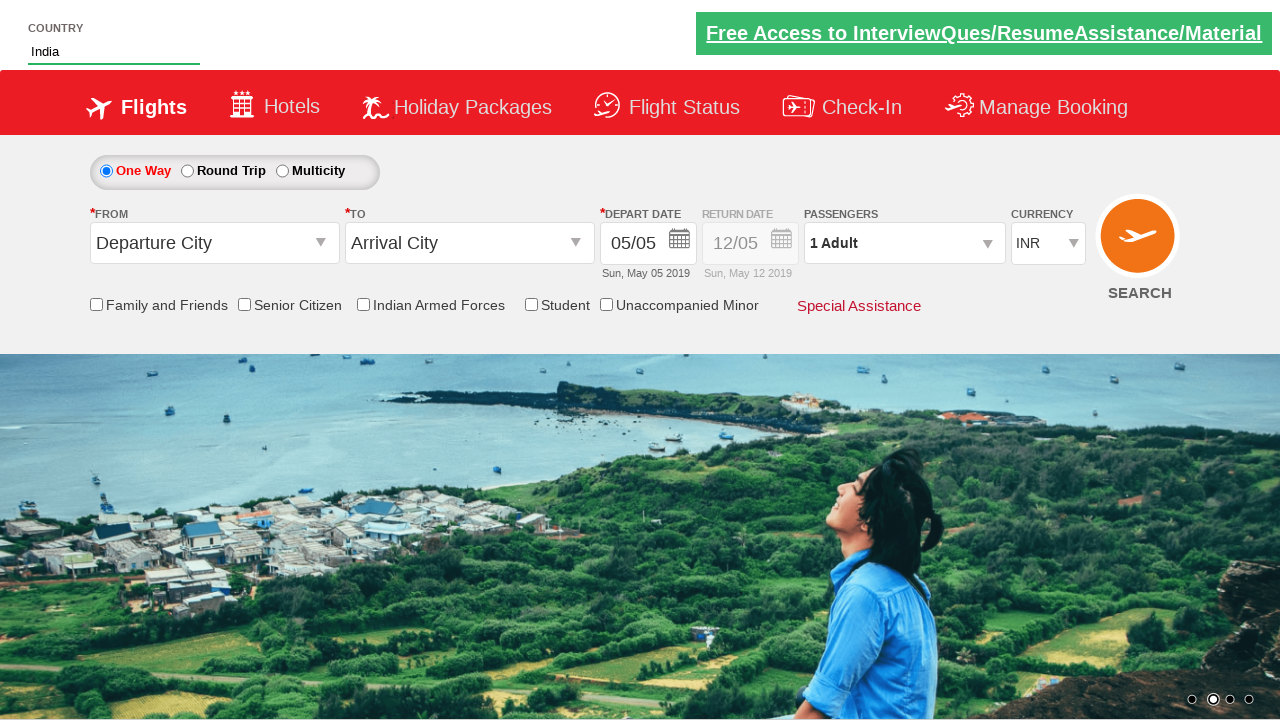

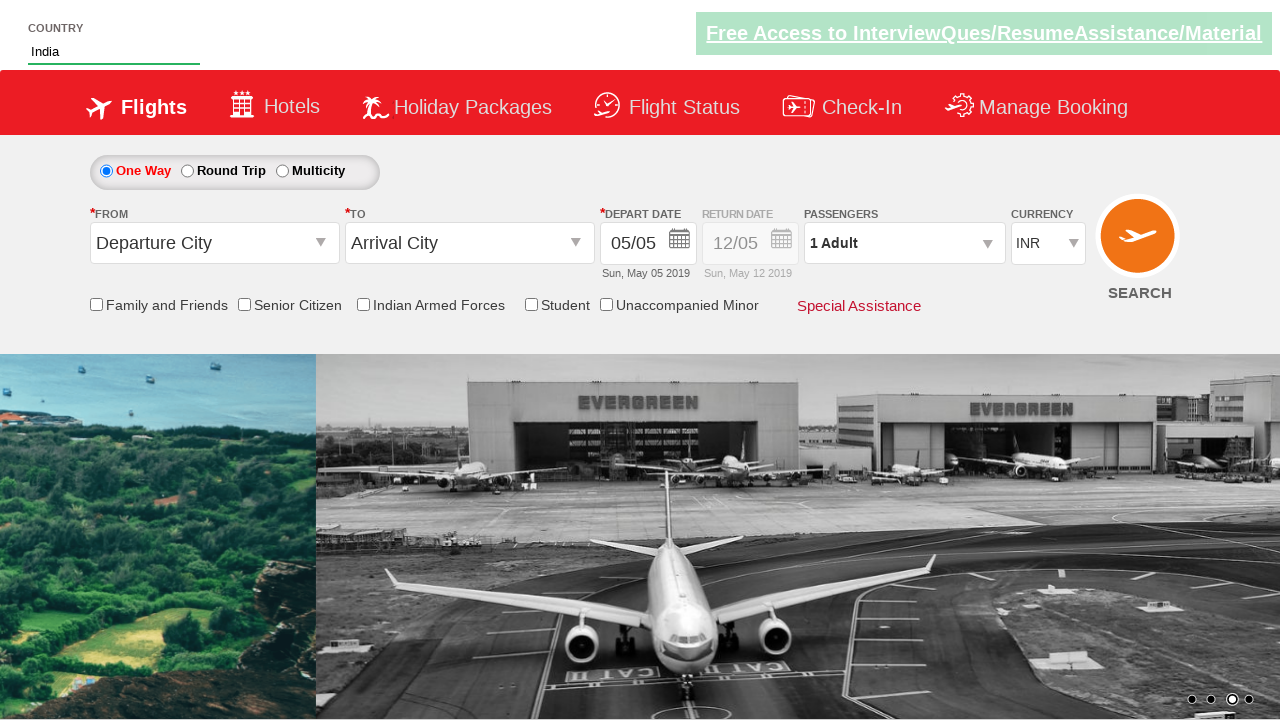